Navigates through a paginated book catalog website, verifying that book listings load on the first page and subsequent pages up to page 9, checking that product elements and pagination controls are present.

Starting URL: https://books.toscrape.com/

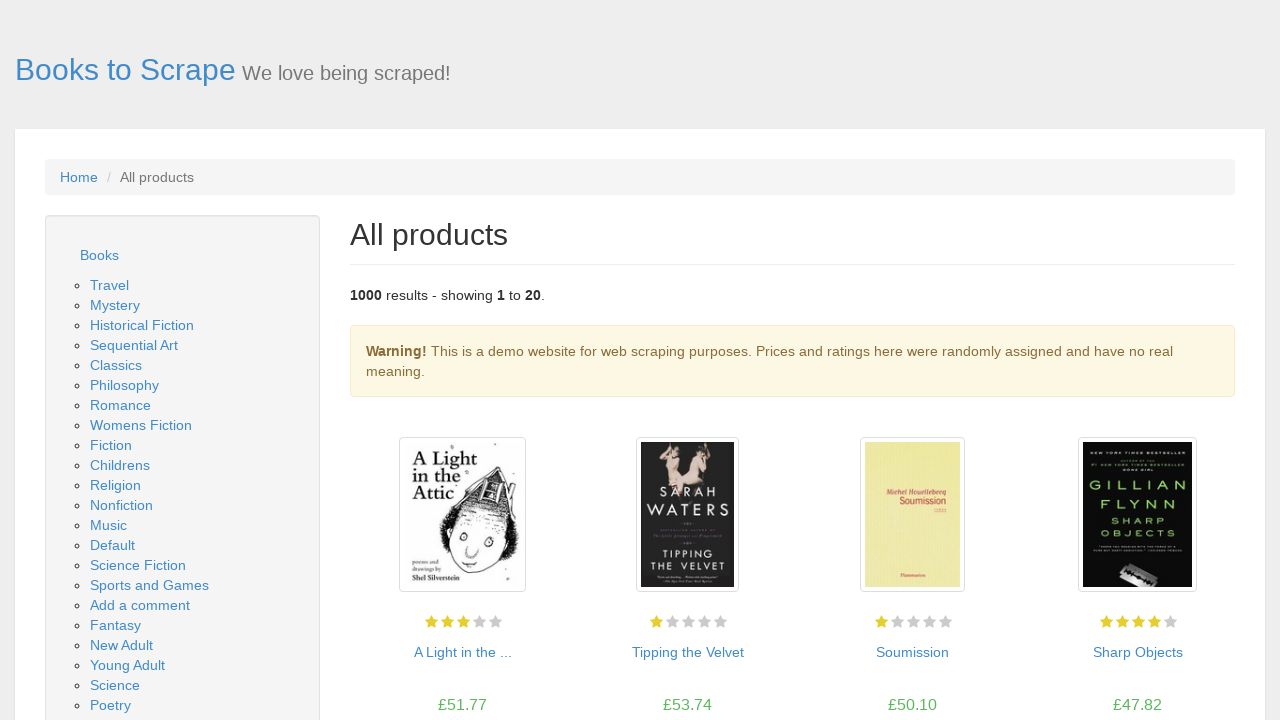

Waited for book listings to load on first page
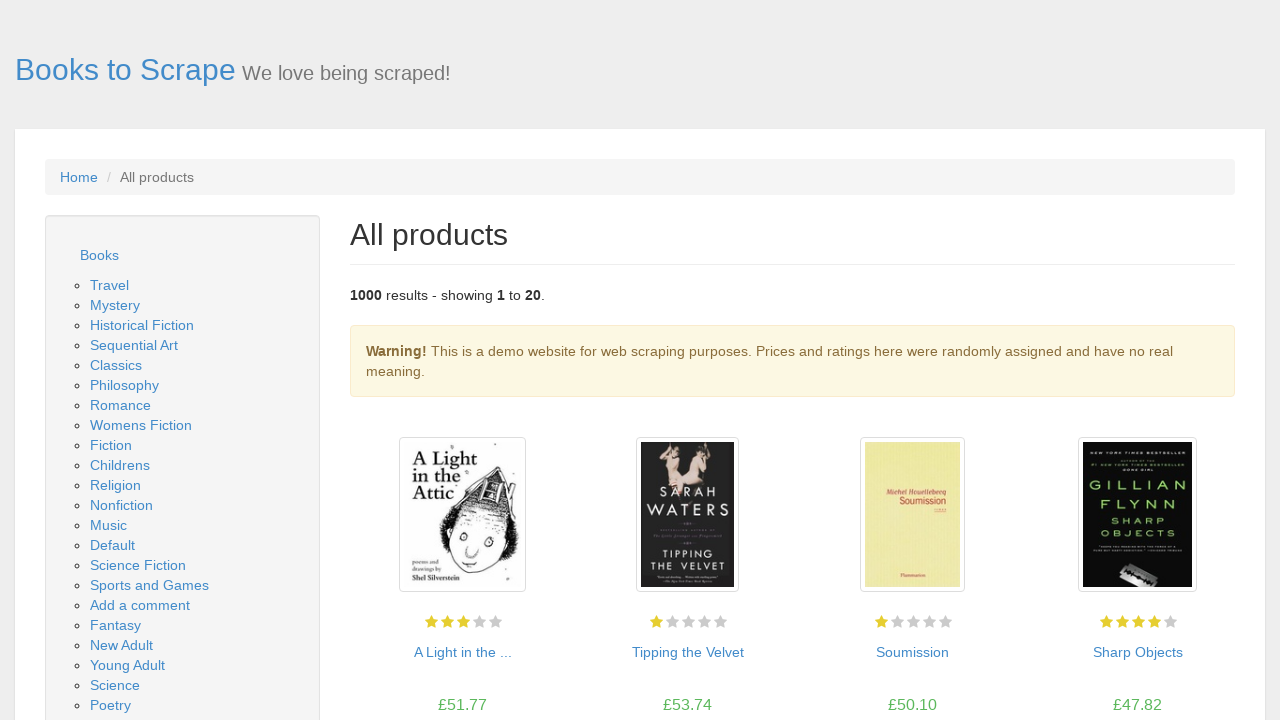

Retrieved count of books on first page: 20 books
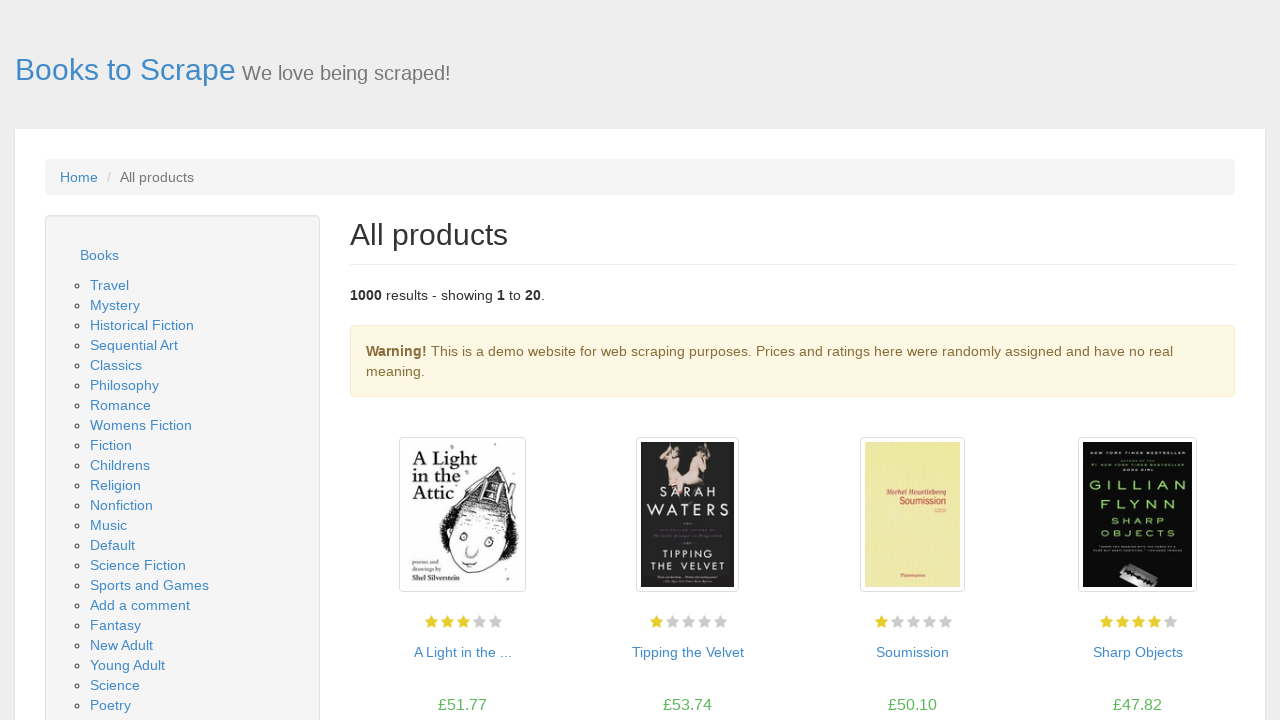

Verified current pagination indicator is present
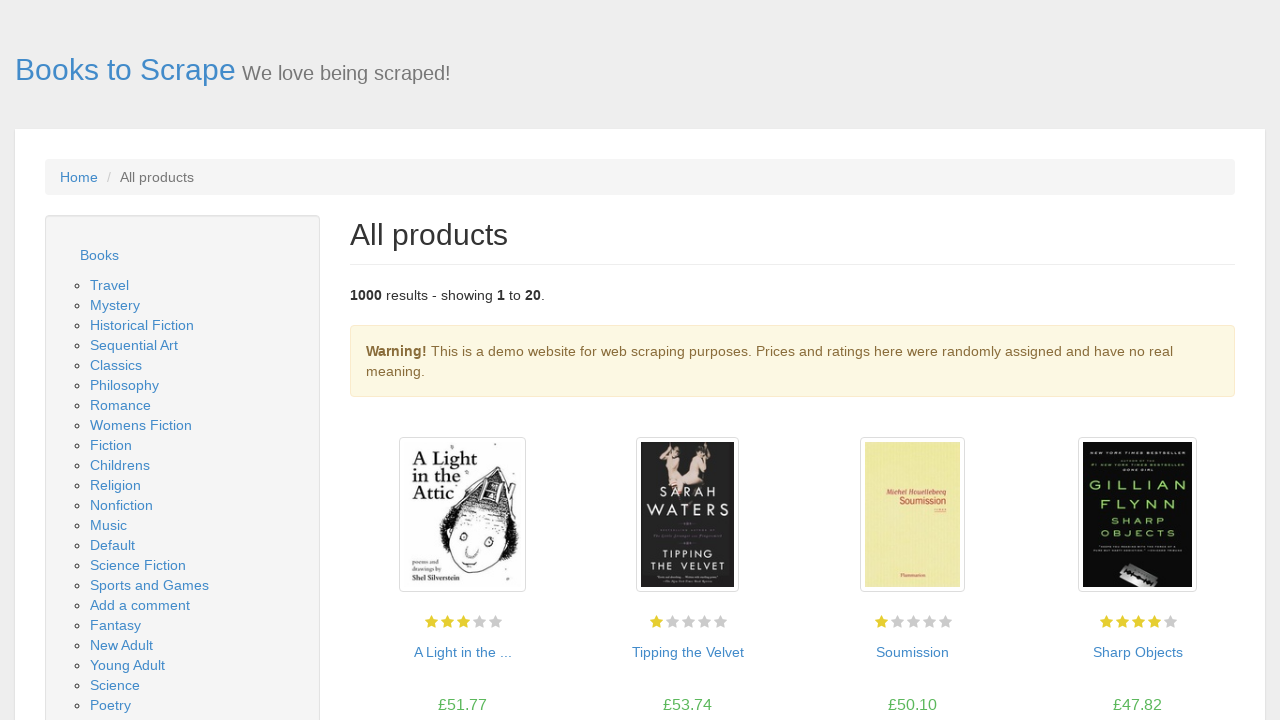

Verified next page link is present
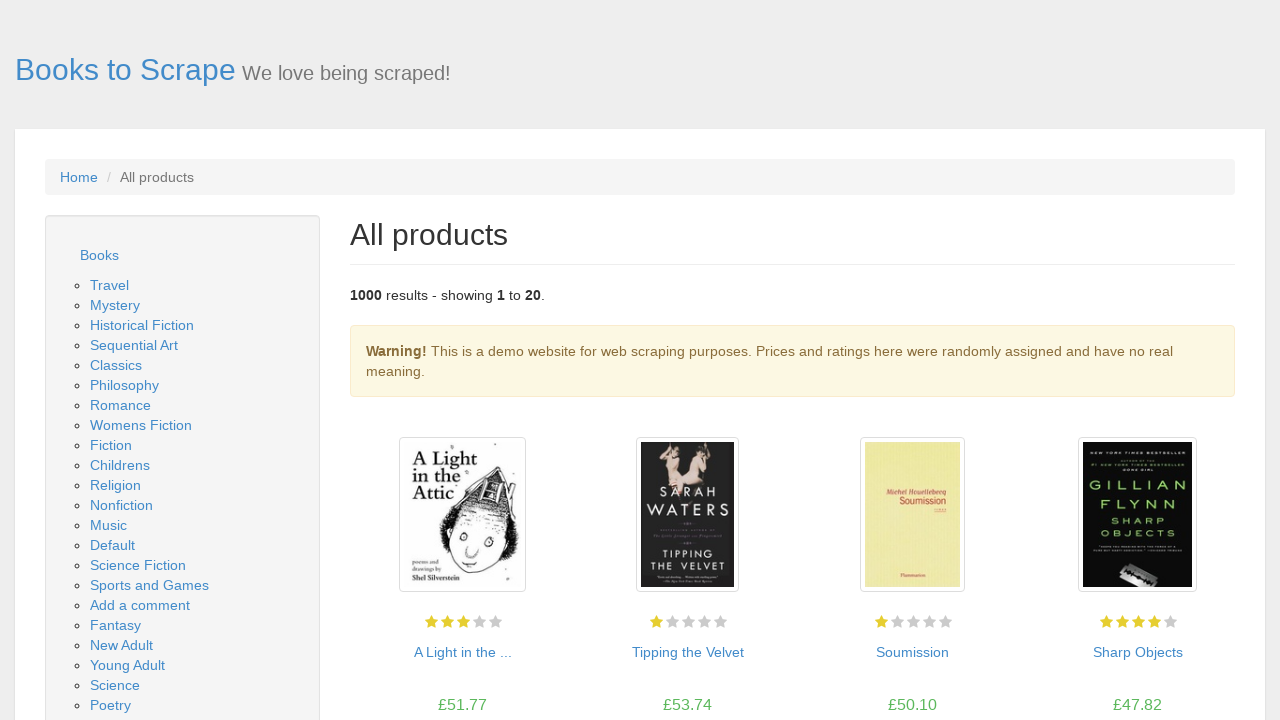

Verified first book has title link
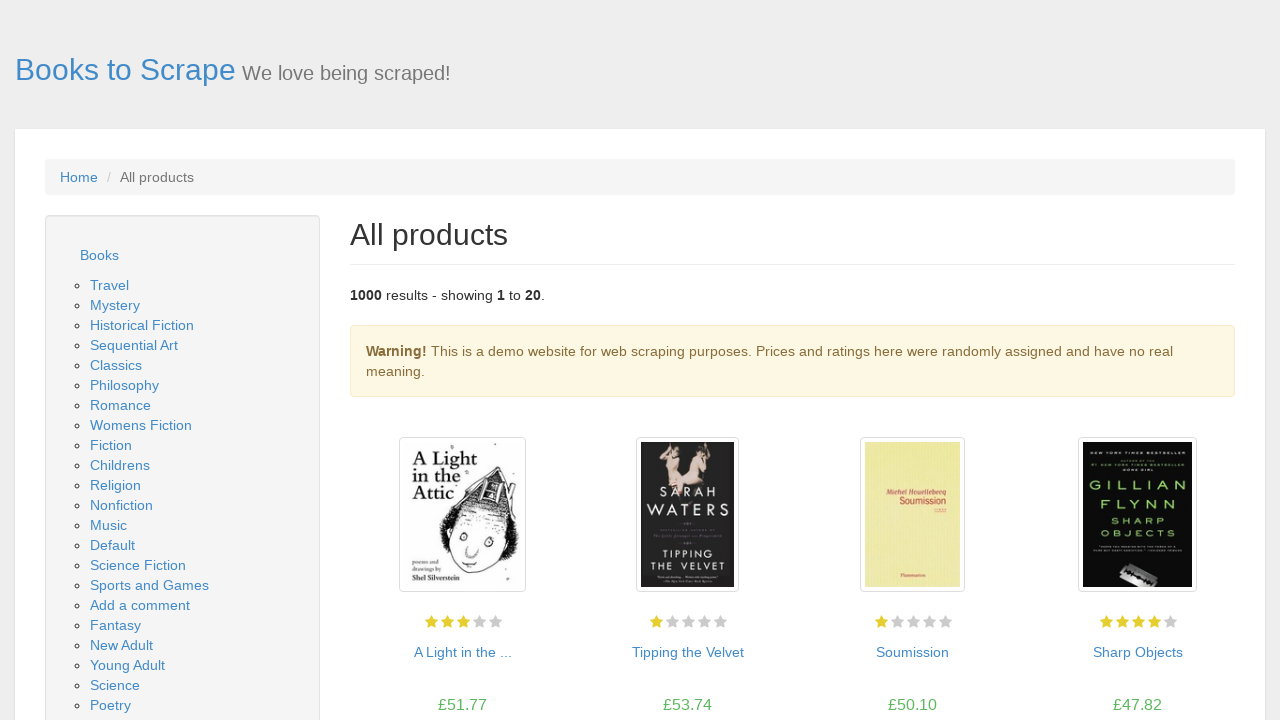

Verified first book has price element
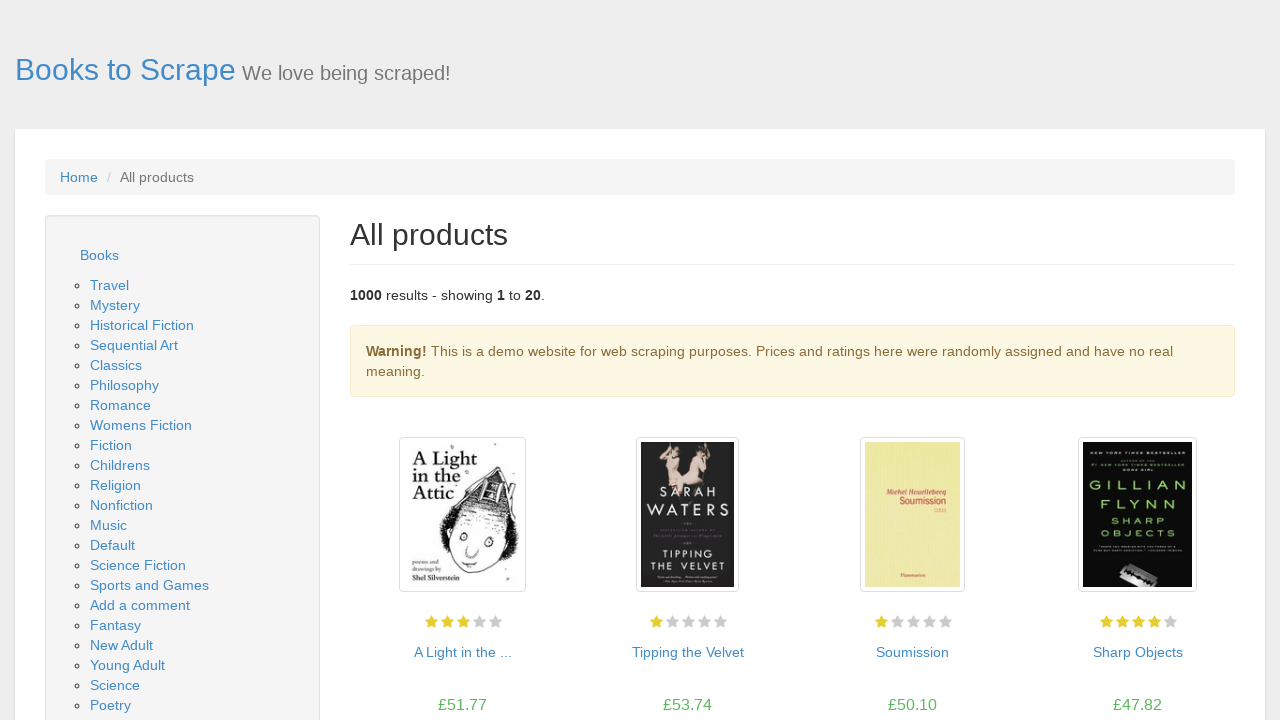

Navigated to page 2
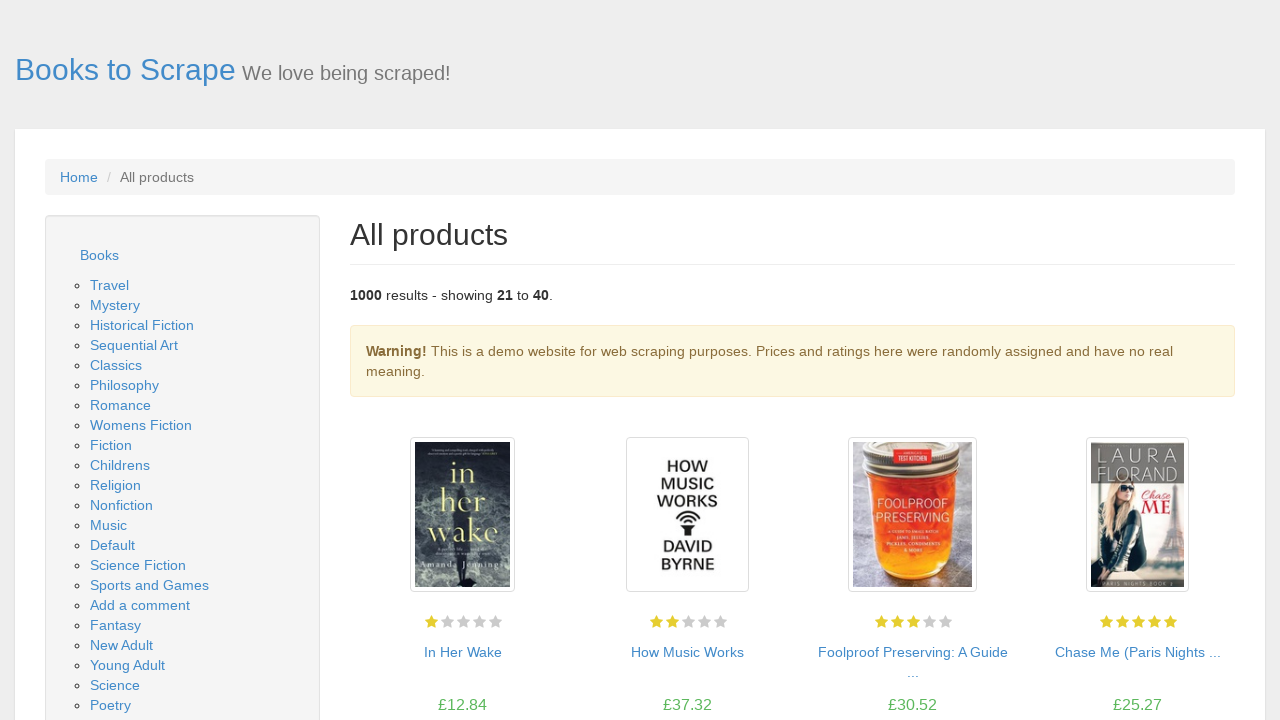

Waited for book listings to load on page 2
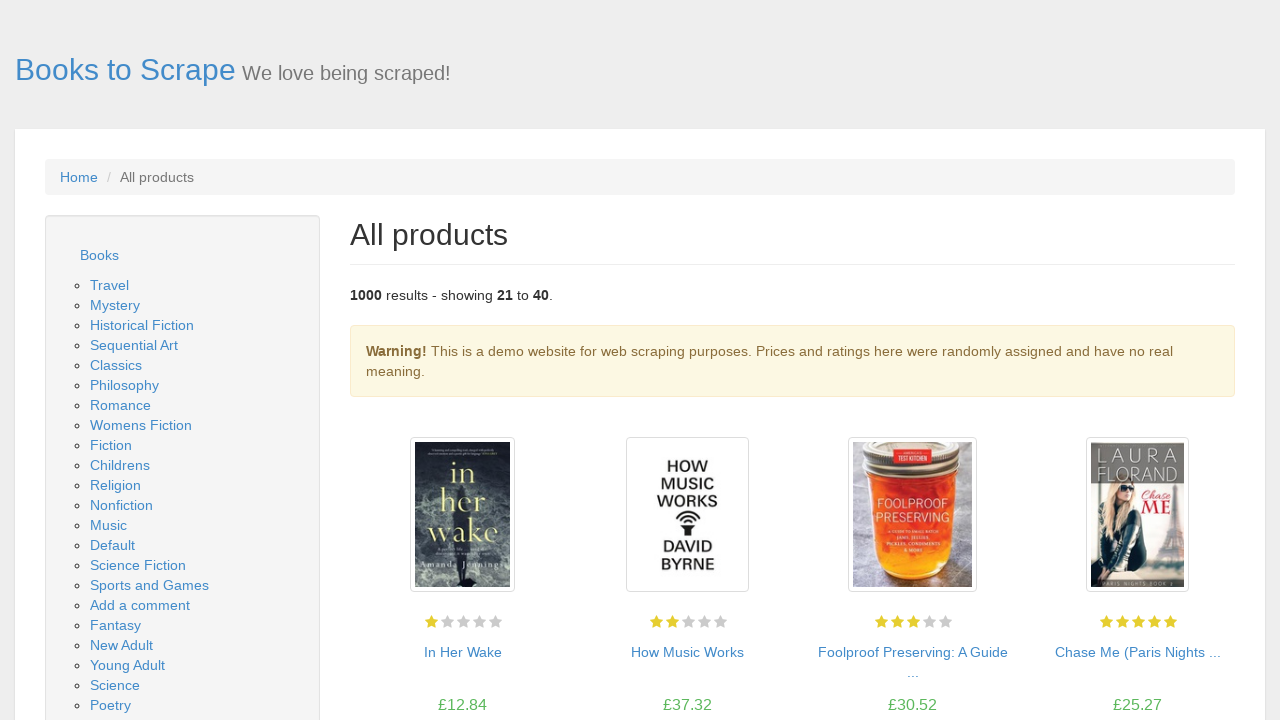

Verified books are present on page 2
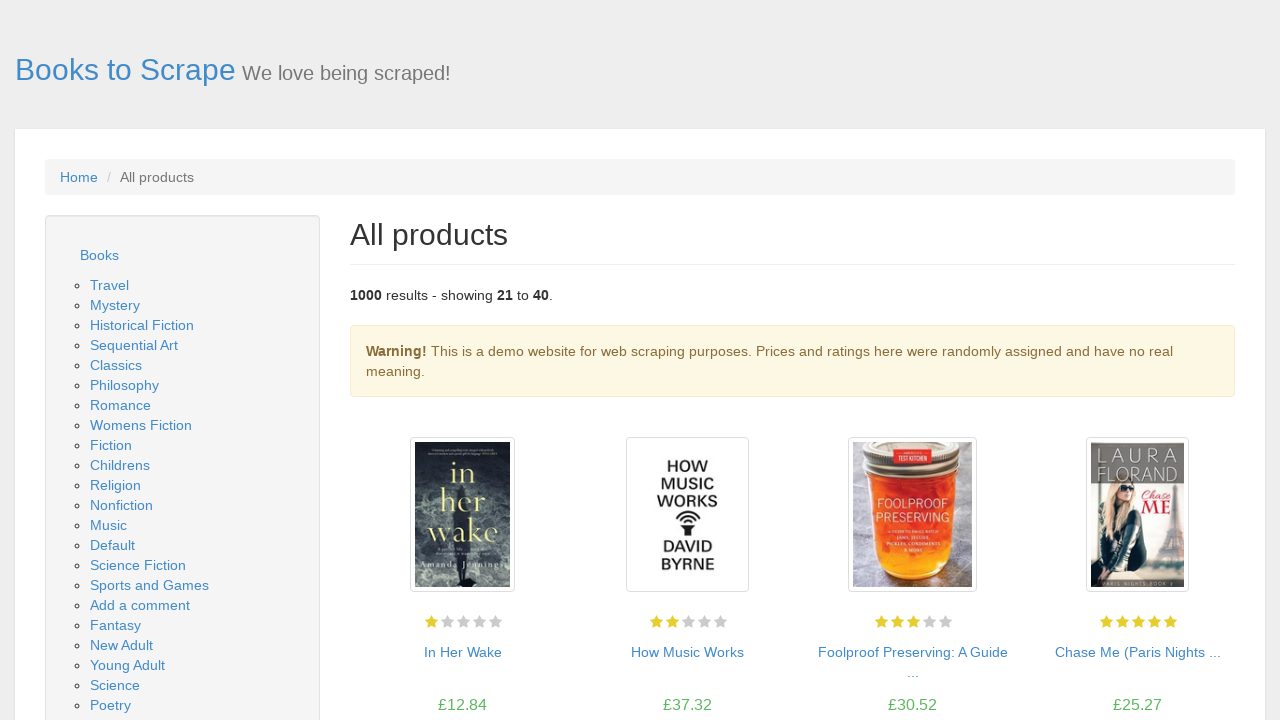

Navigated to page 3
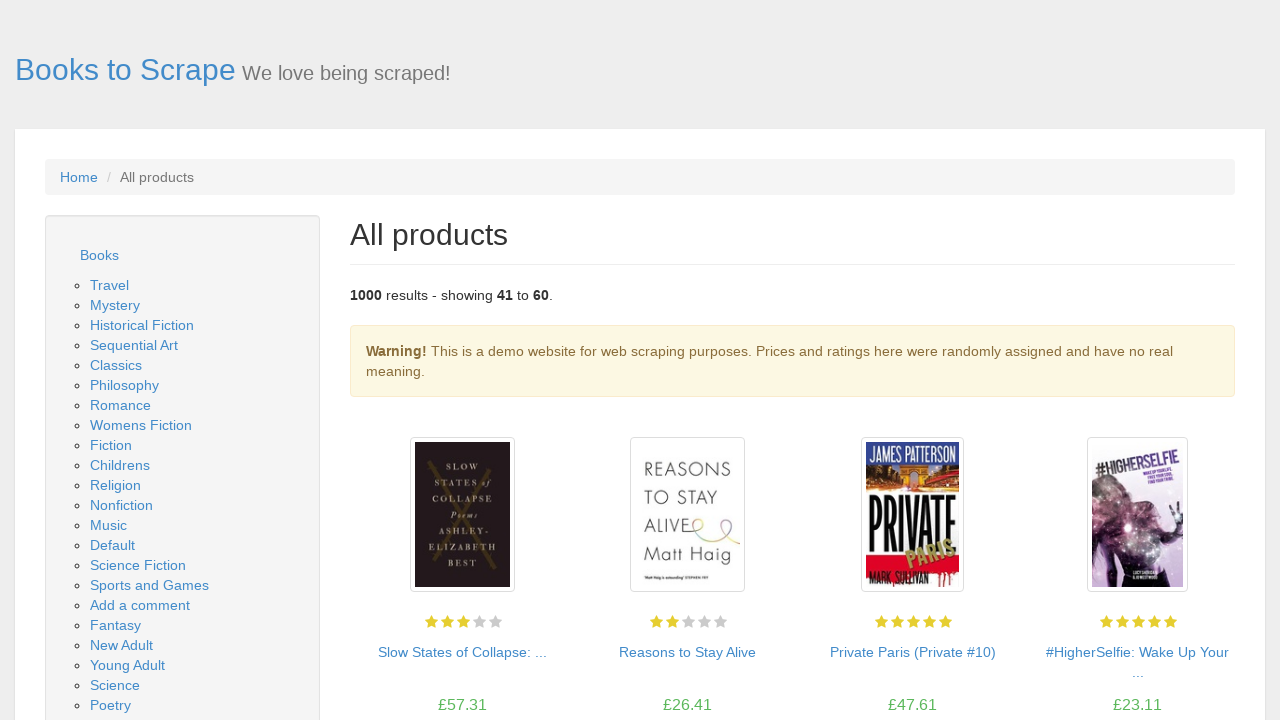

Waited for book listings to load on page 3
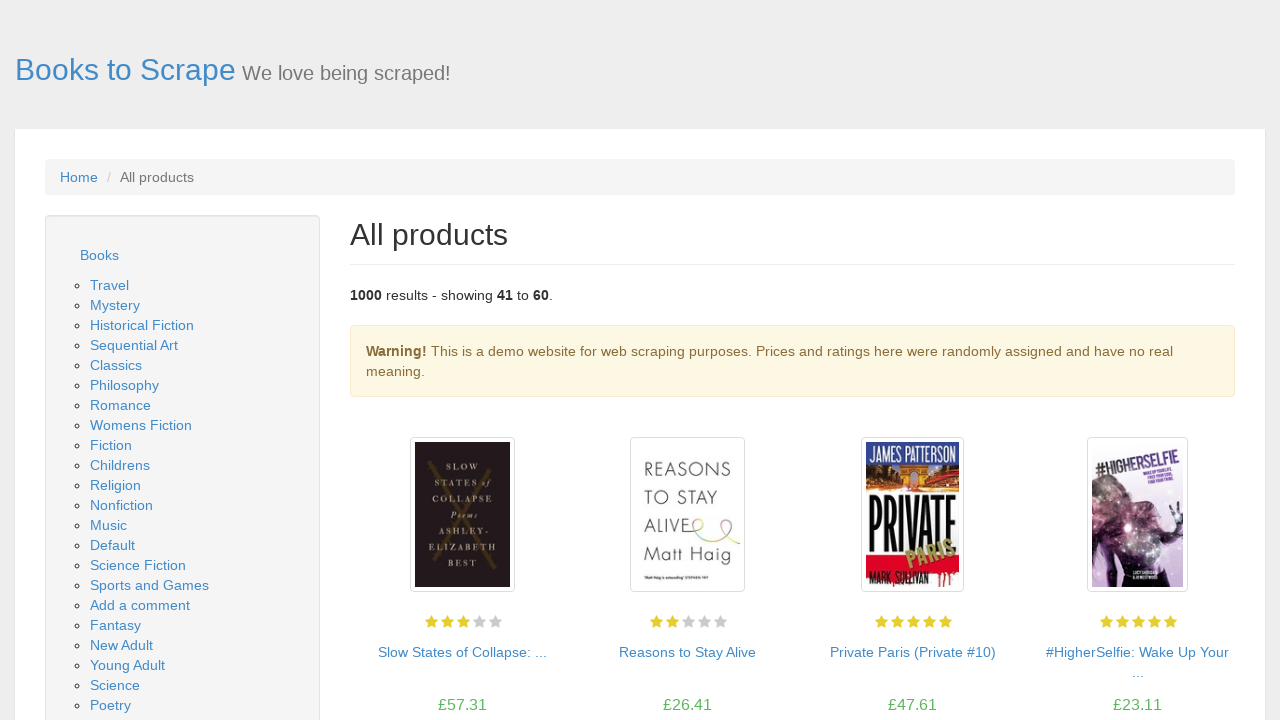

Verified books are present on page 3
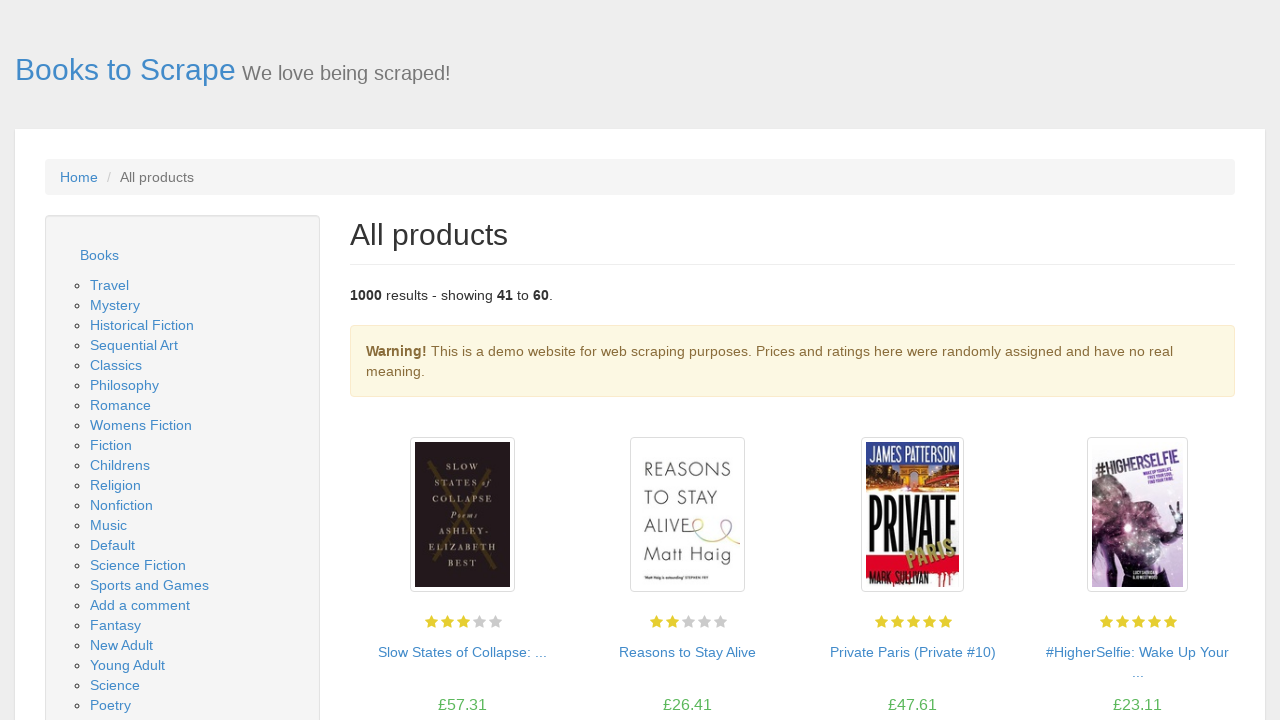

Navigated to page 4
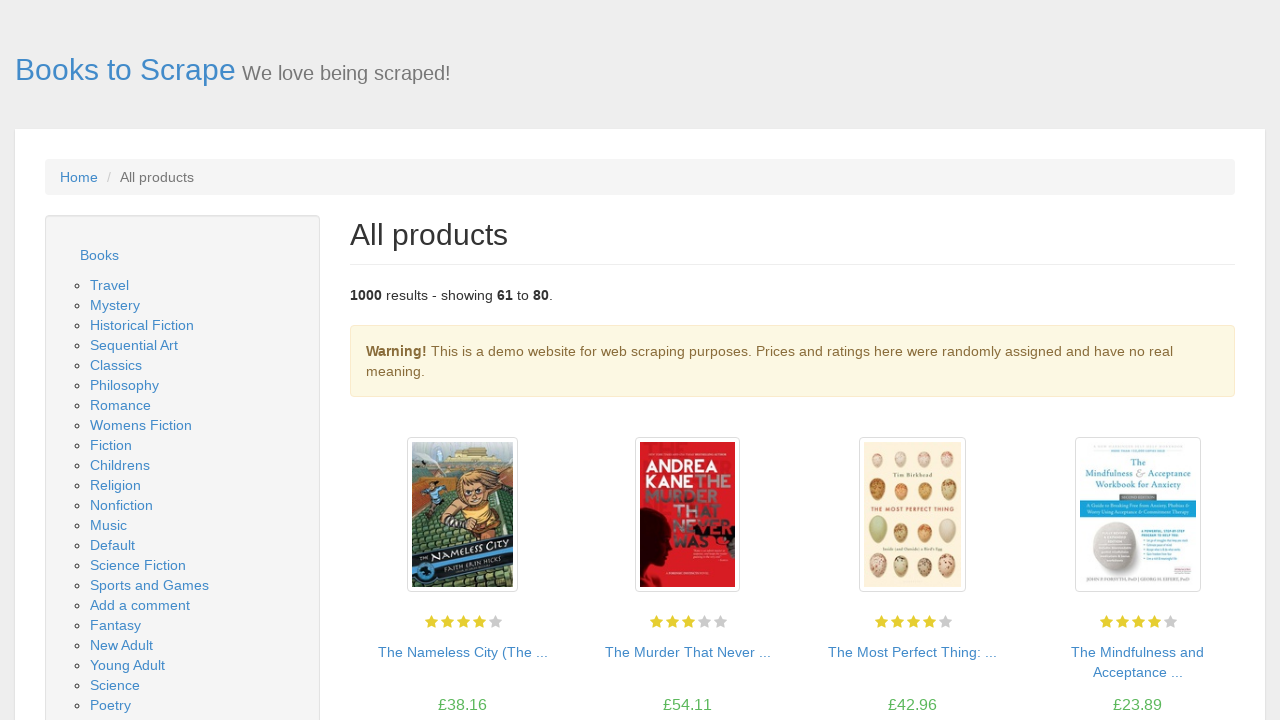

Waited for book listings to load on page 4
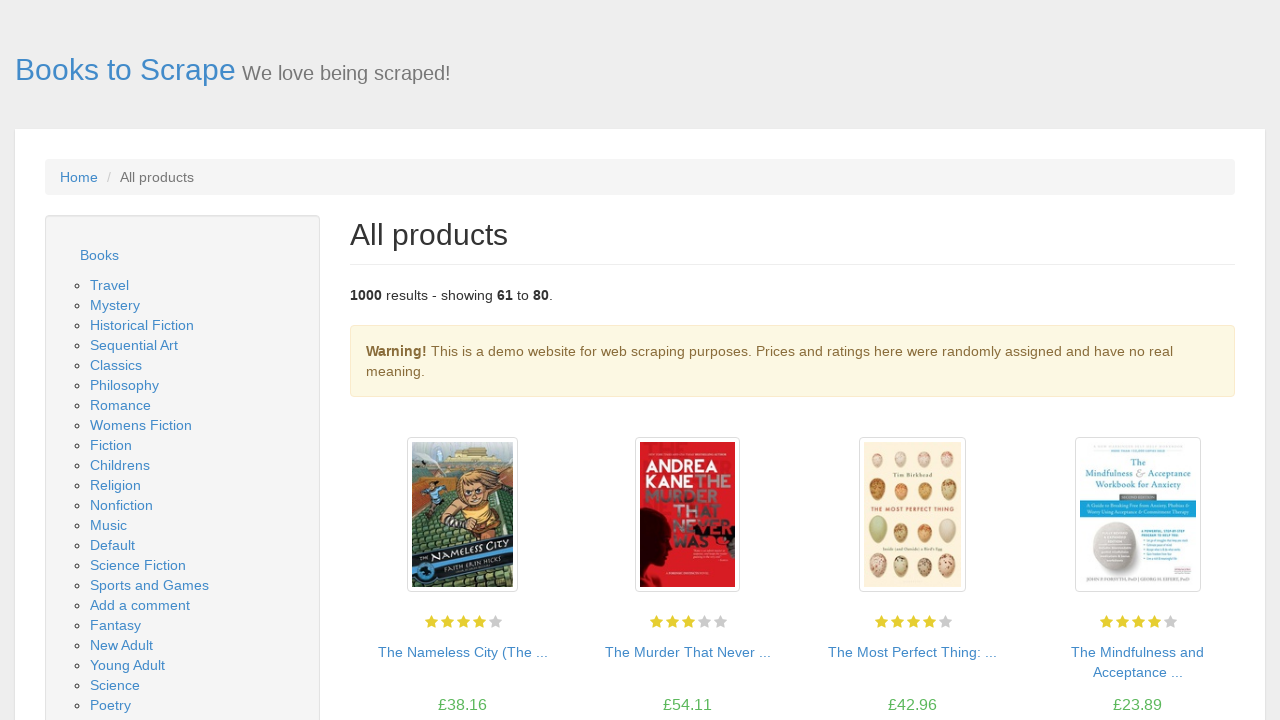

Verified books are present on page 4
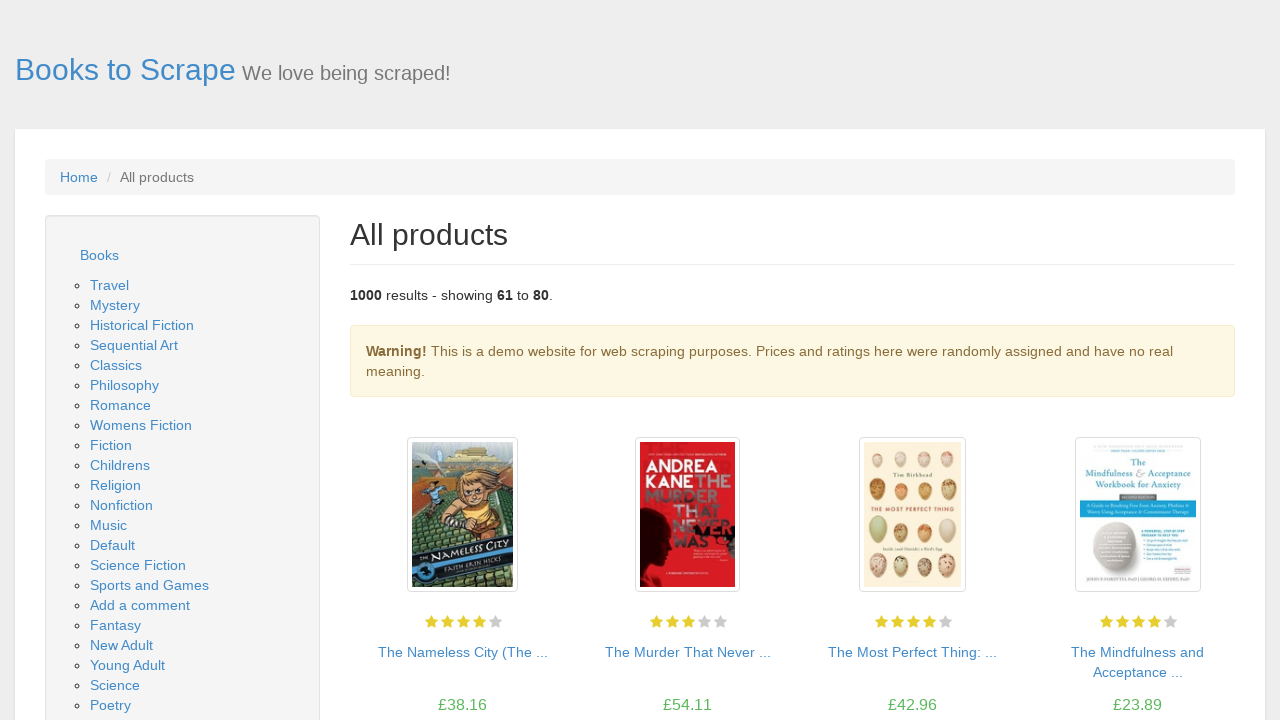

Navigated to page 5
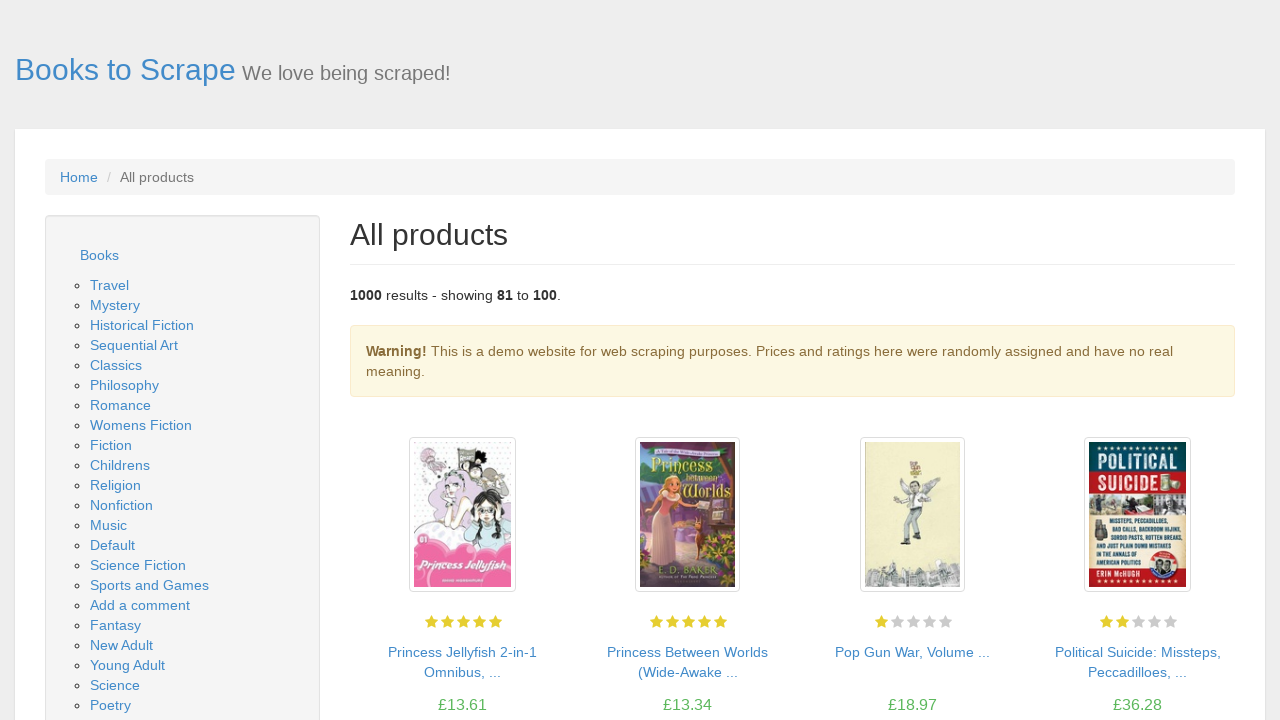

Waited for book listings to load on page 5
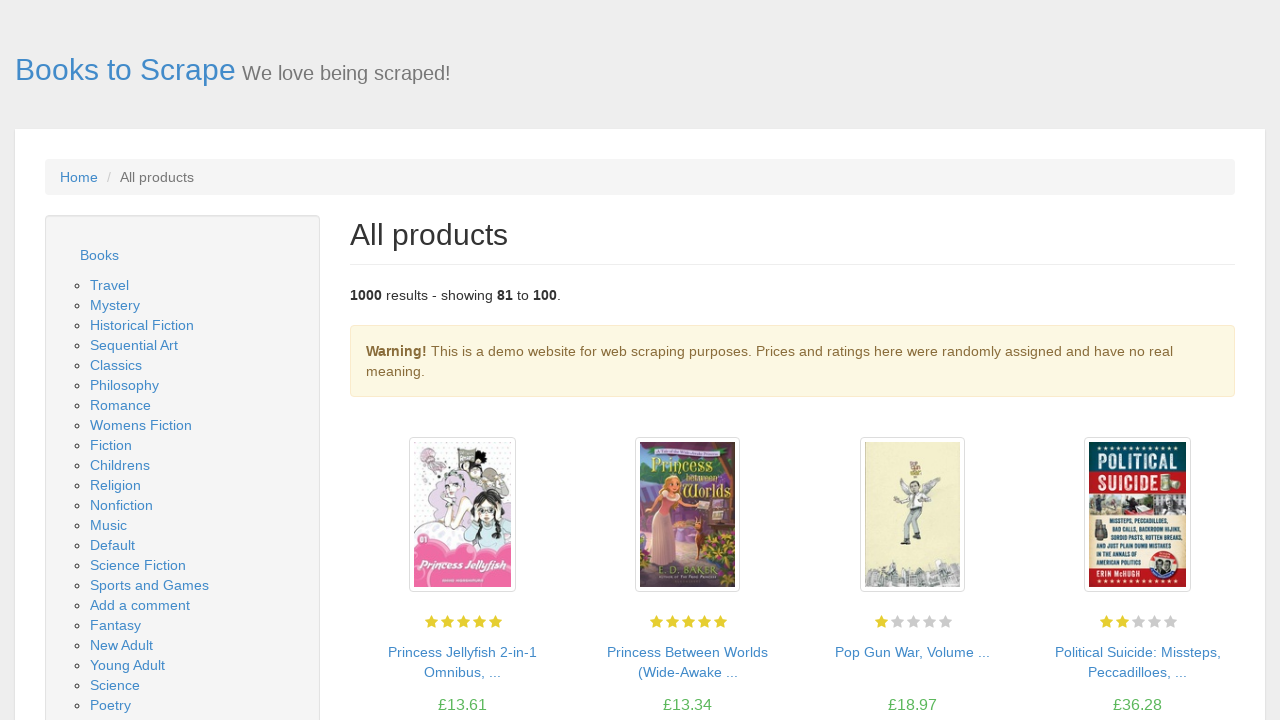

Verified books are present on page 5
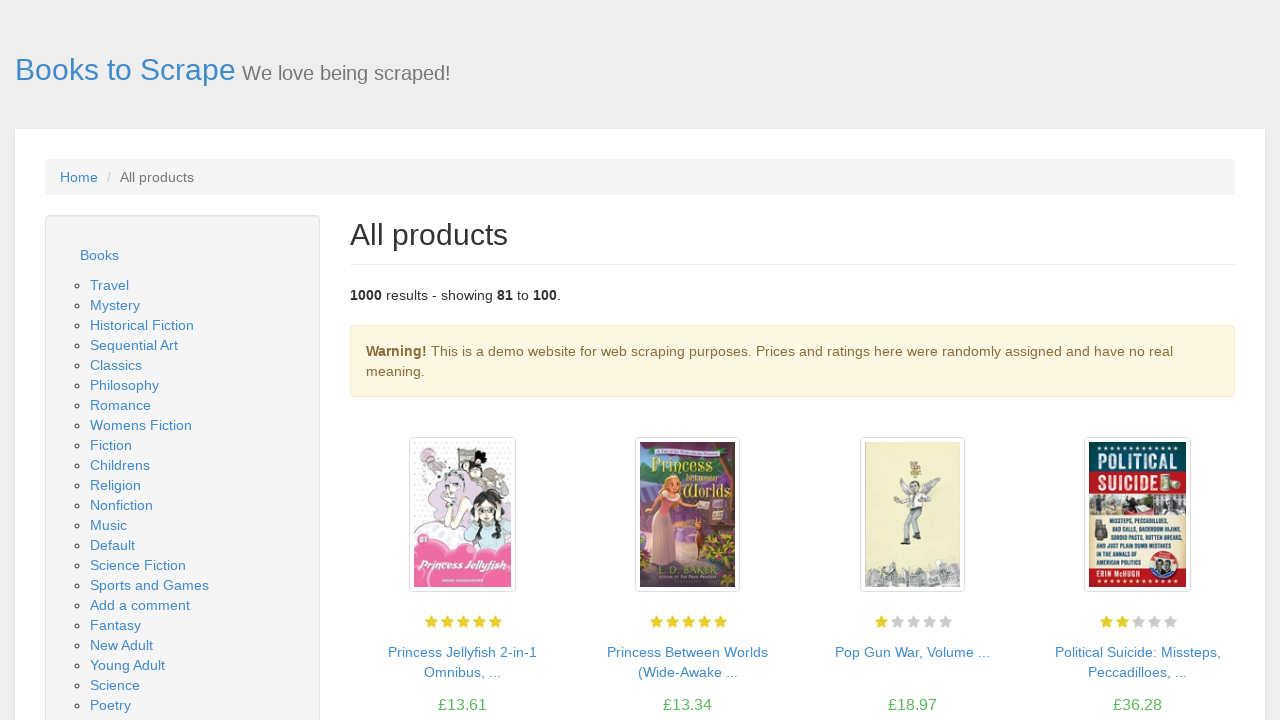

Navigated to page 6
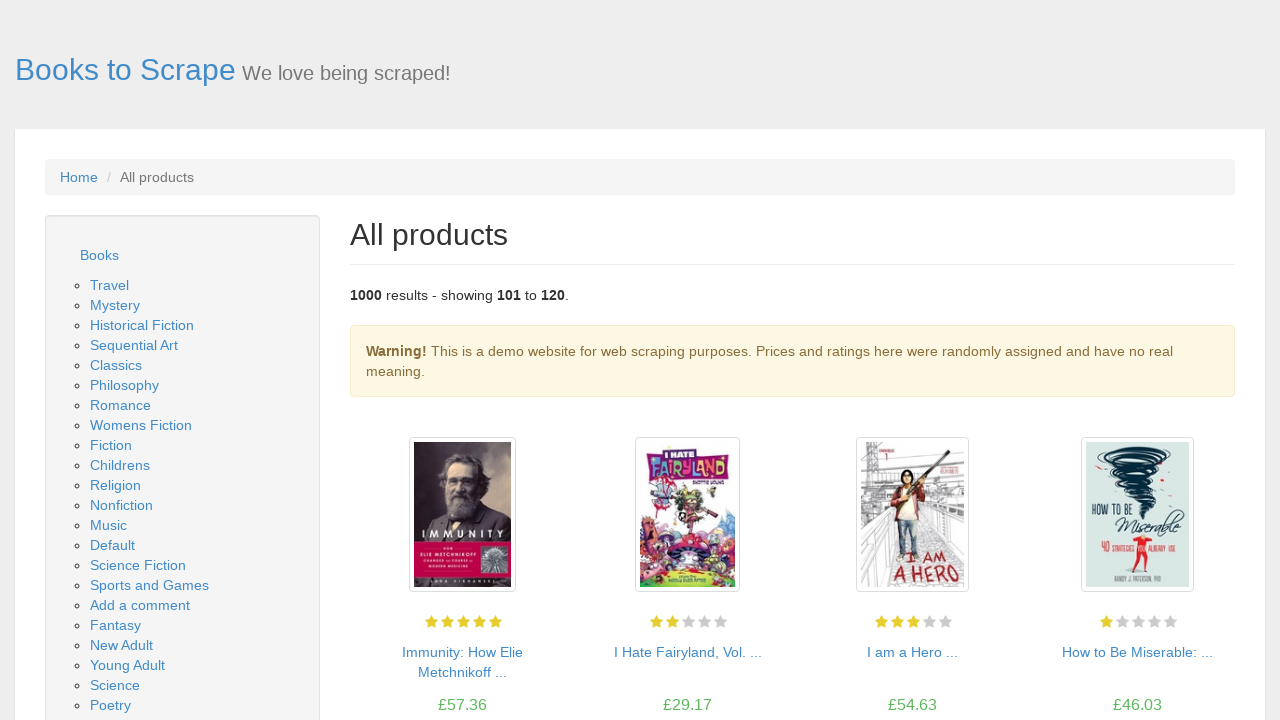

Waited for book listings to load on page 6
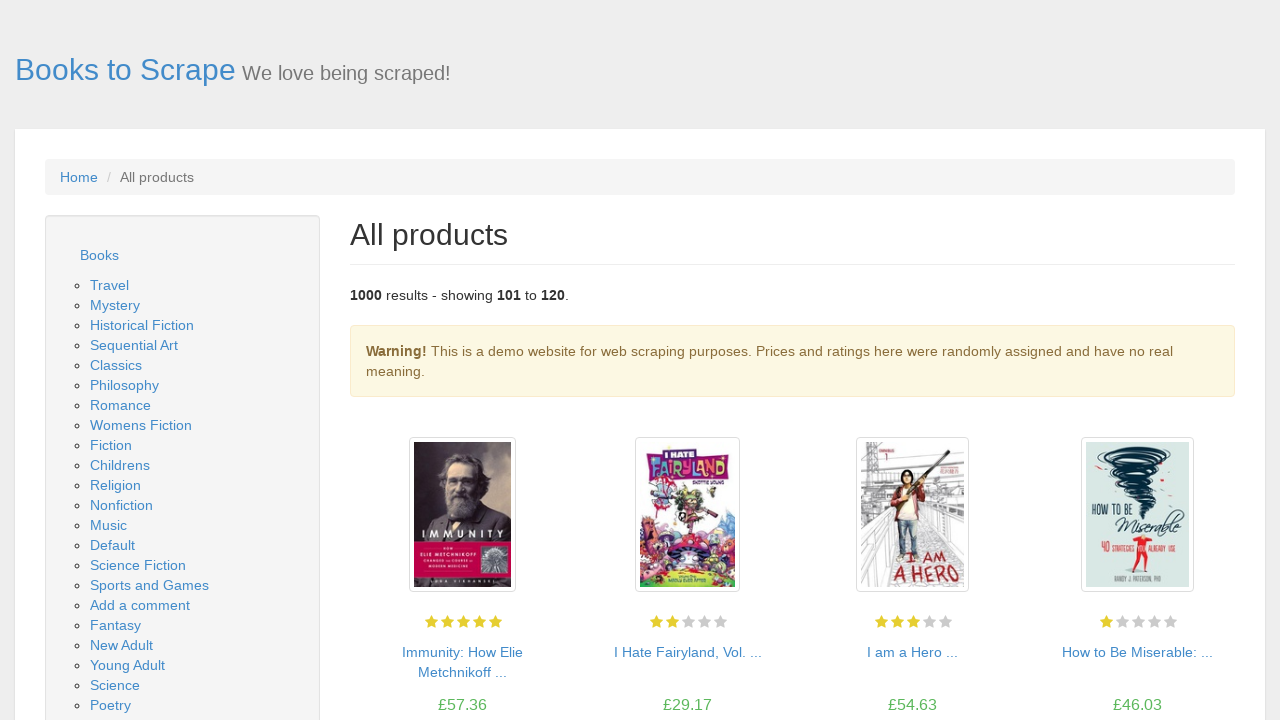

Verified books are present on page 6
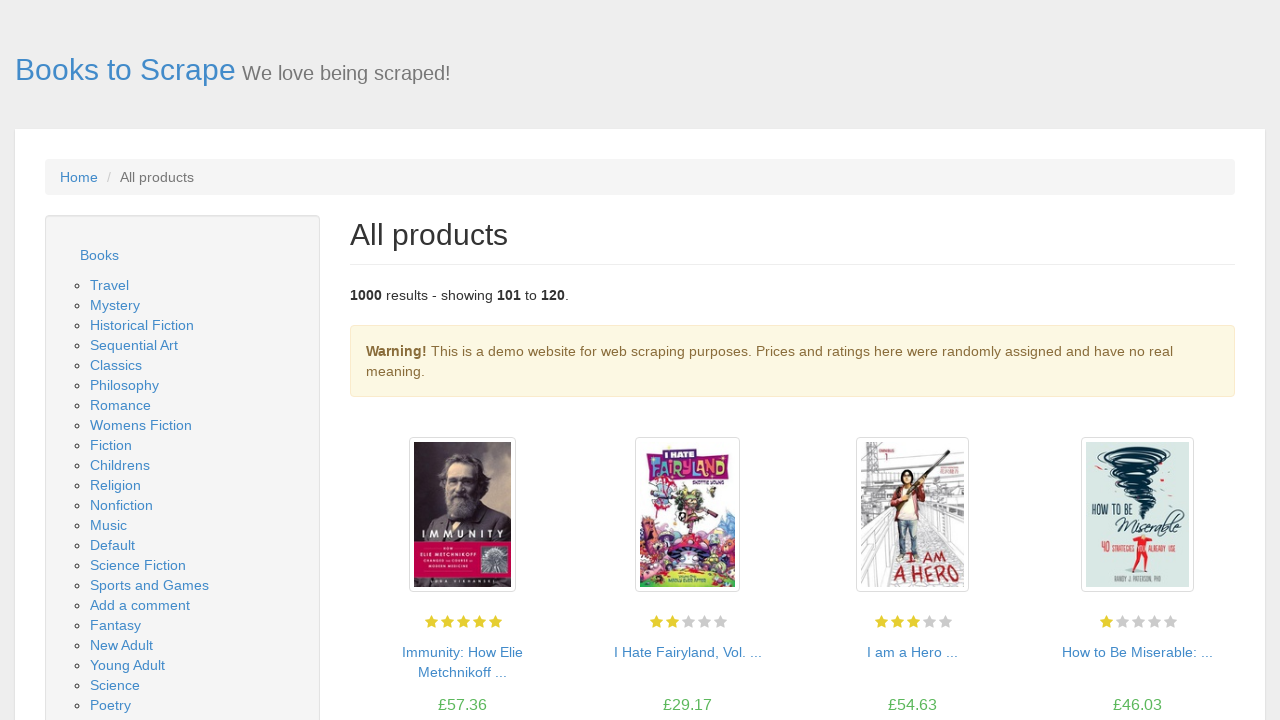

Navigated to page 7
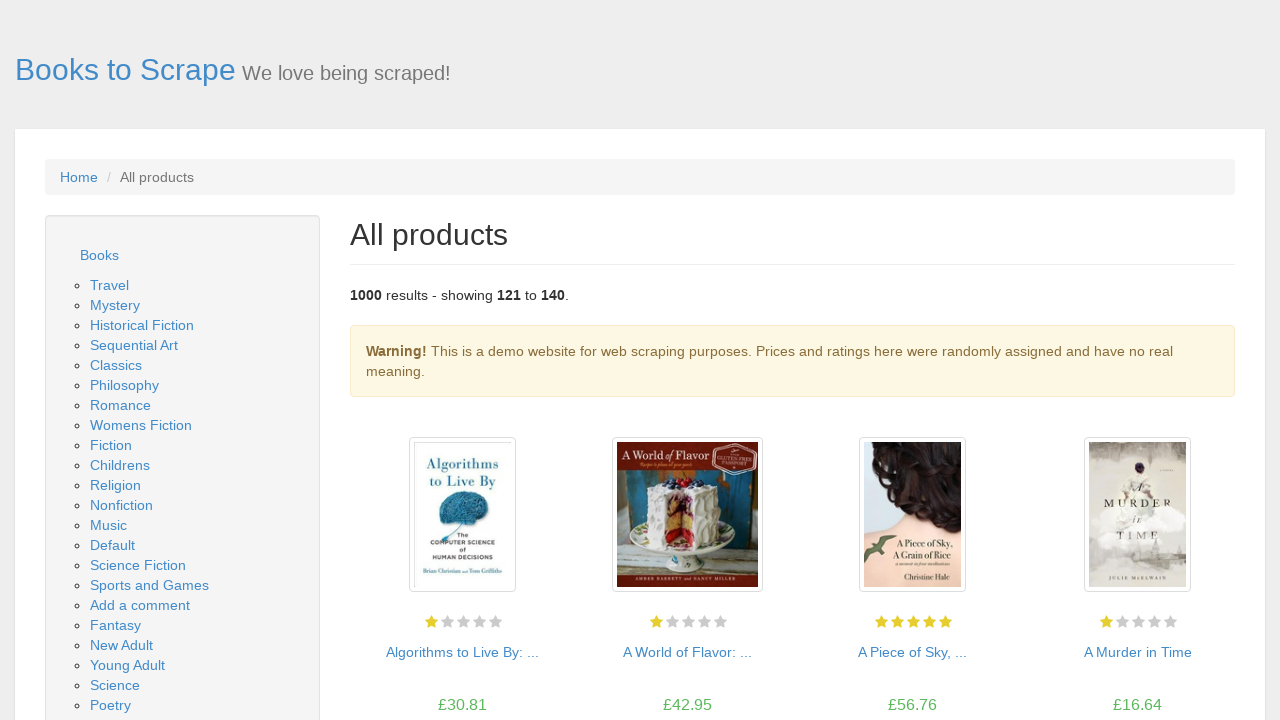

Waited for book listings to load on page 7
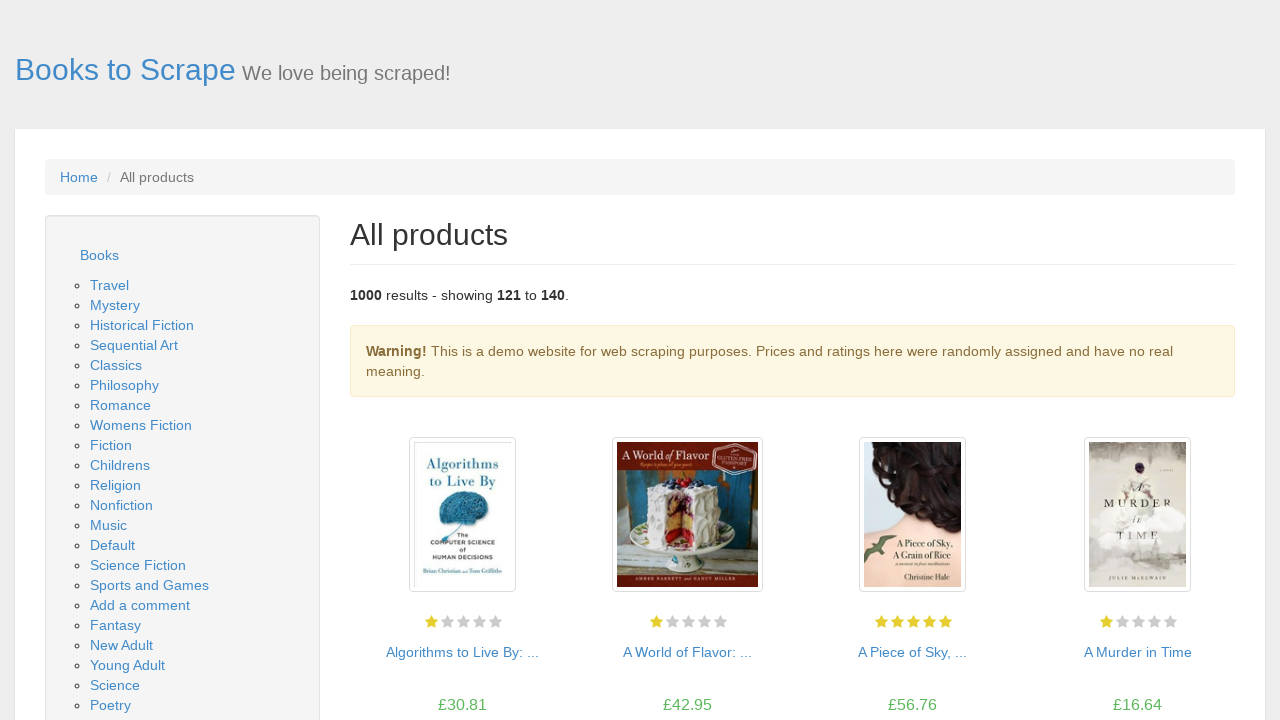

Verified books are present on page 7
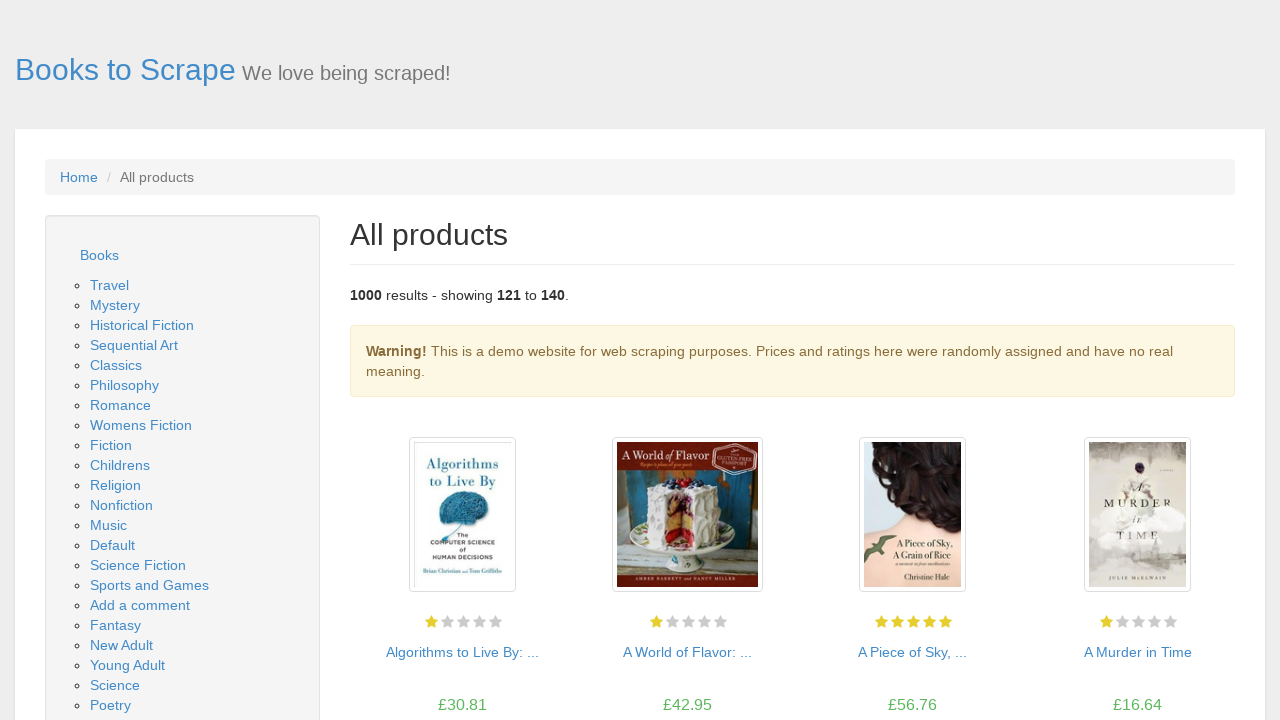

Navigated to page 8
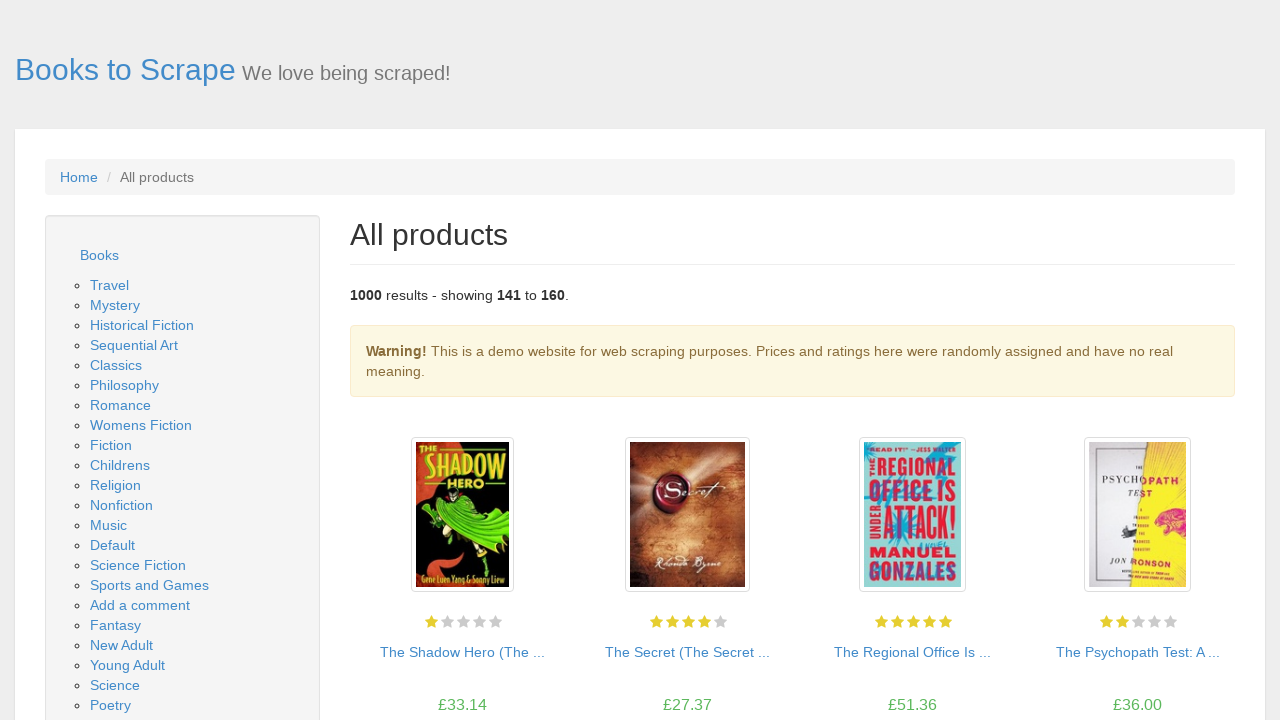

Waited for book listings to load on page 8
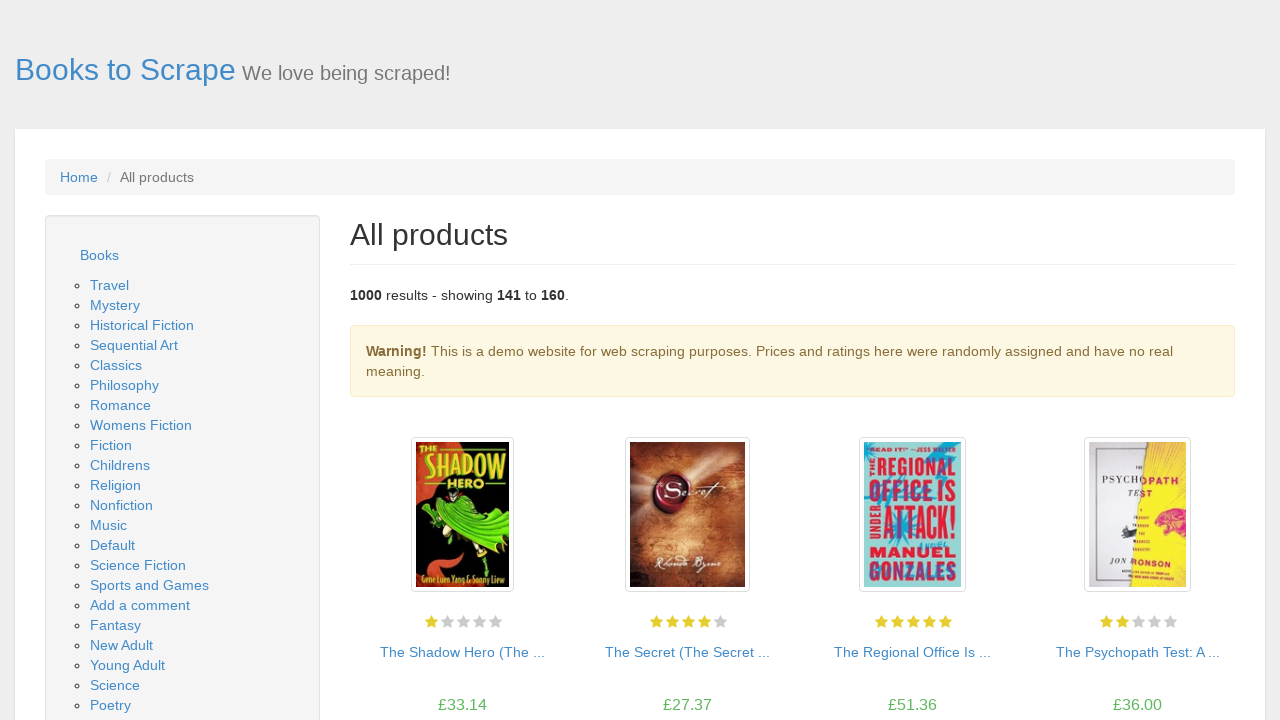

Verified books are present on page 8
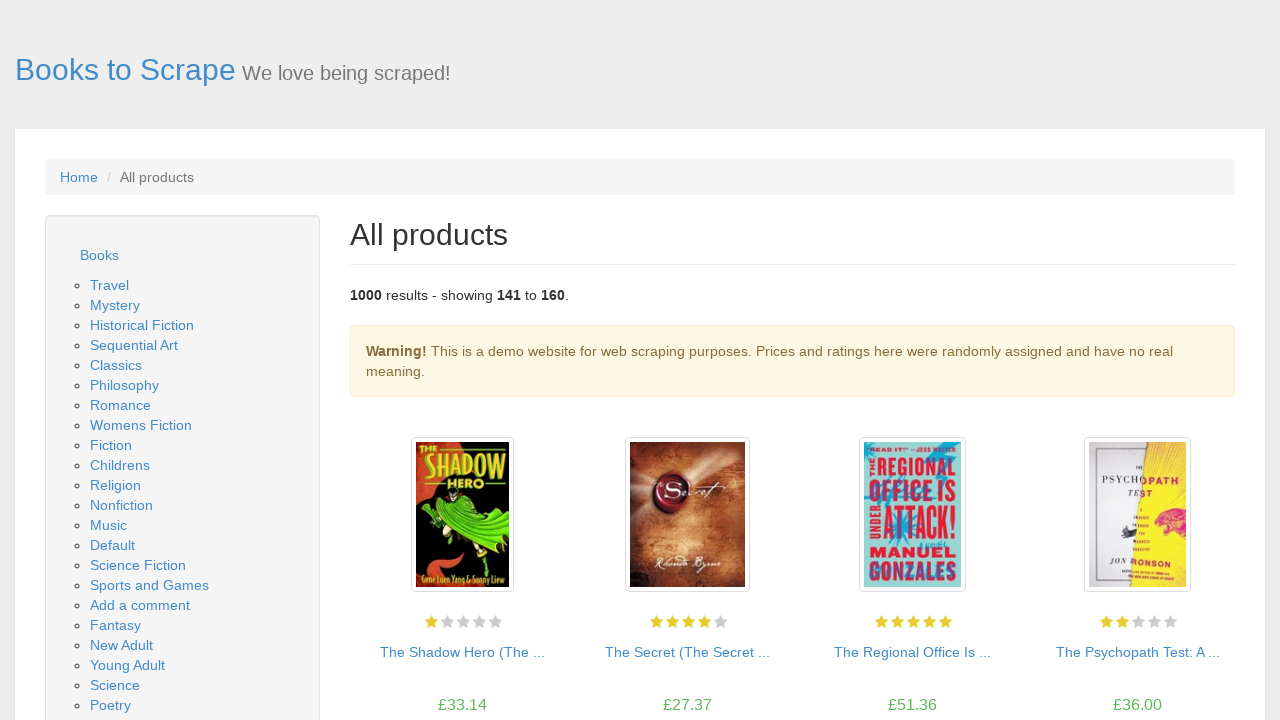

Navigated to page 9
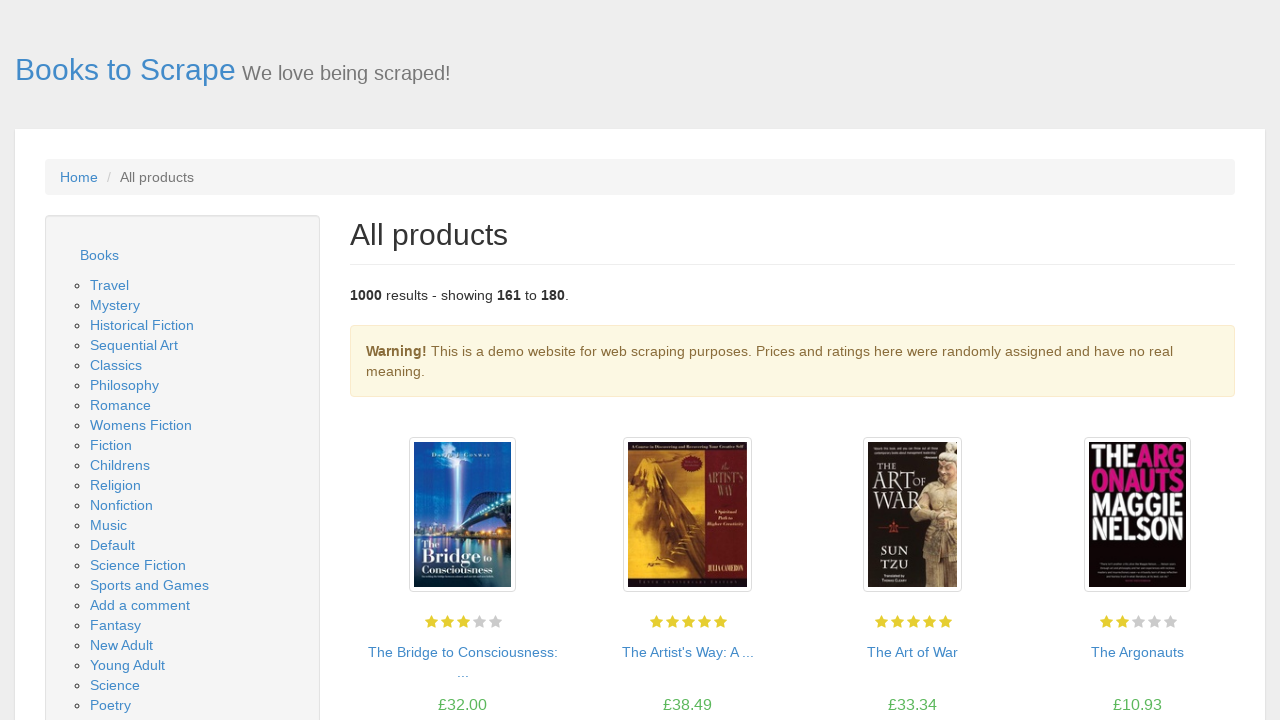

Waited for book listings to load on page 9
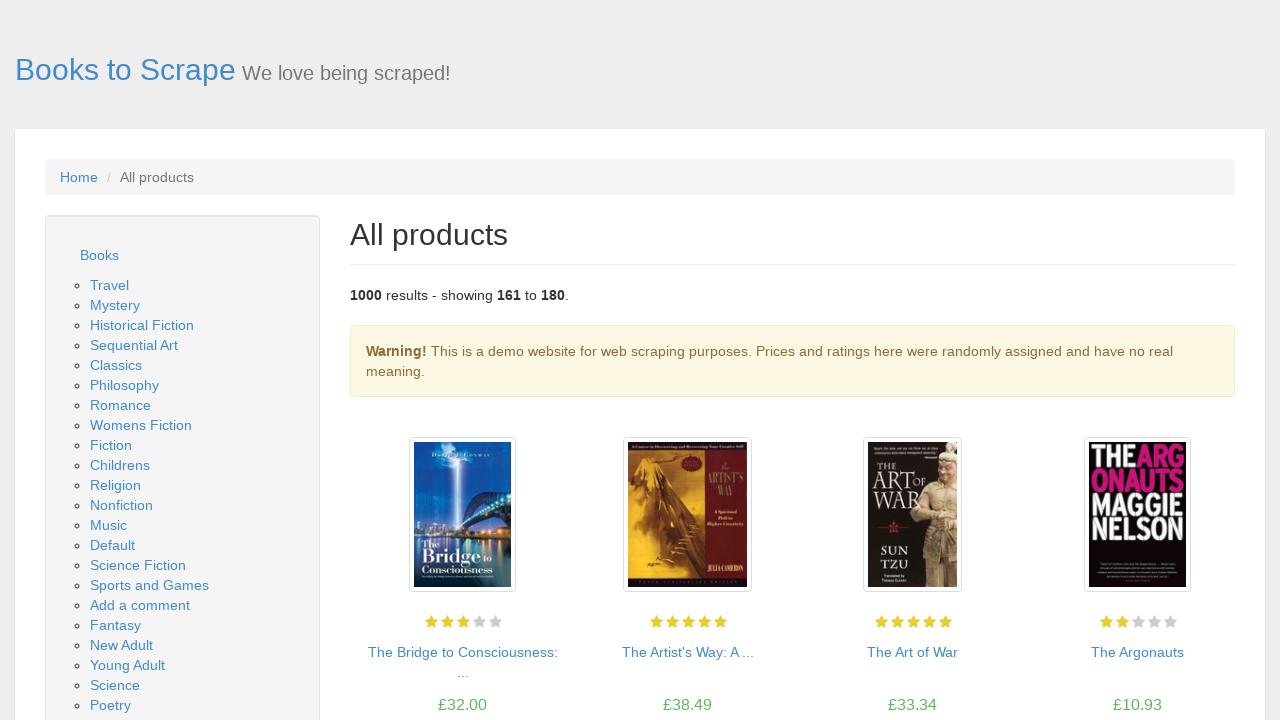

Verified books are present on page 9
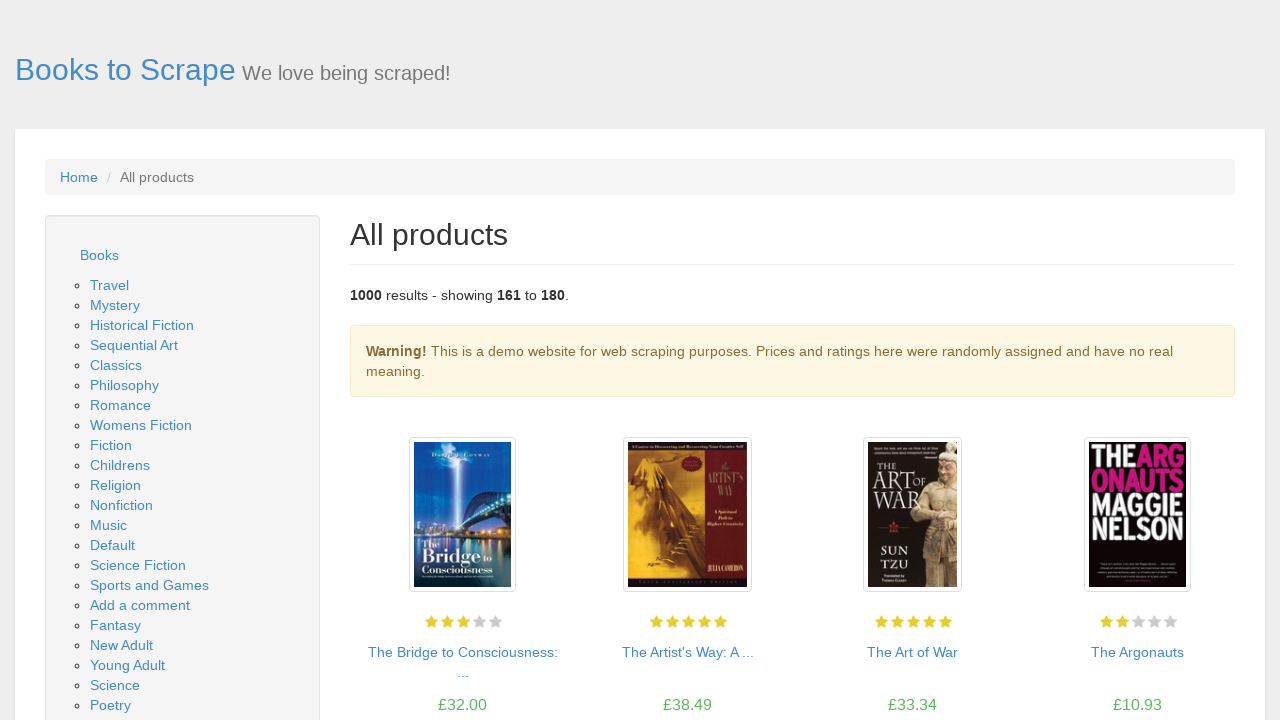

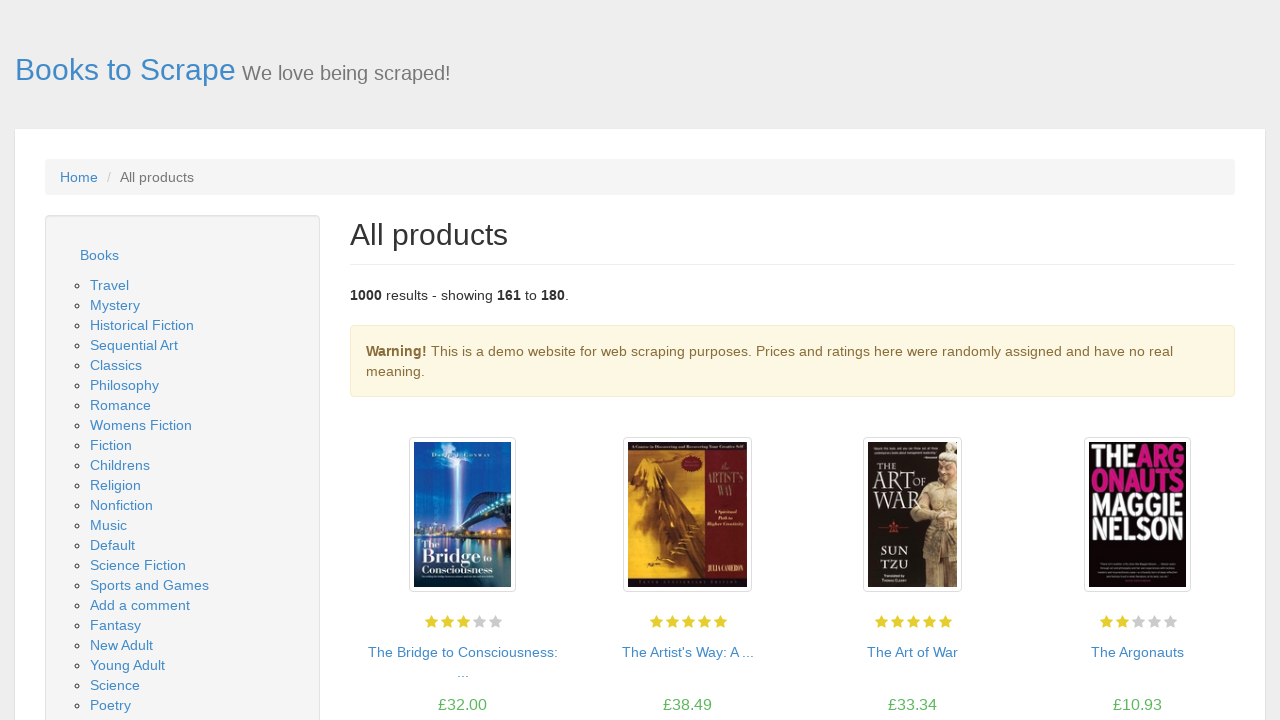